Tests that edits are cancelled when pressing Escape key.

Starting URL: https://demo.playwright.dev/todomvc

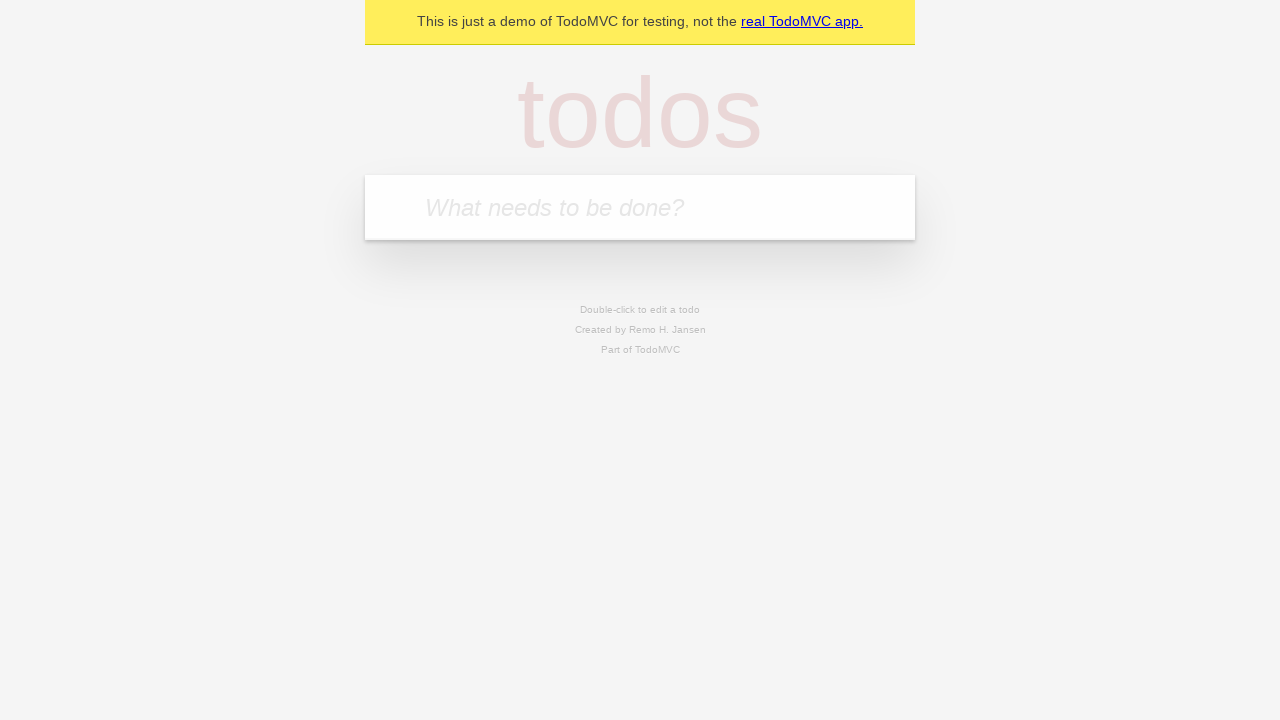

Filled new todo field with 'watch monty python' on internal:attr=[placeholder="What needs to be done?"i]
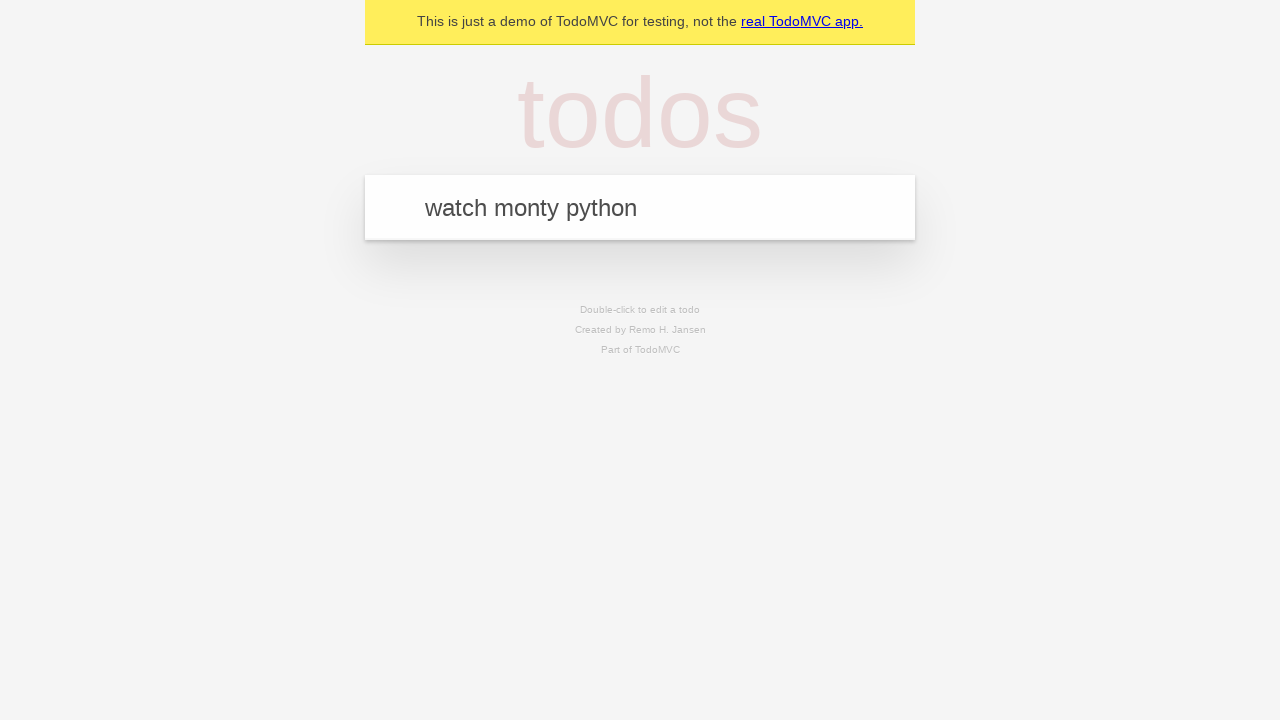

Pressed Enter to create first todo on internal:attr=[placeholder="What needs to be done?"i]
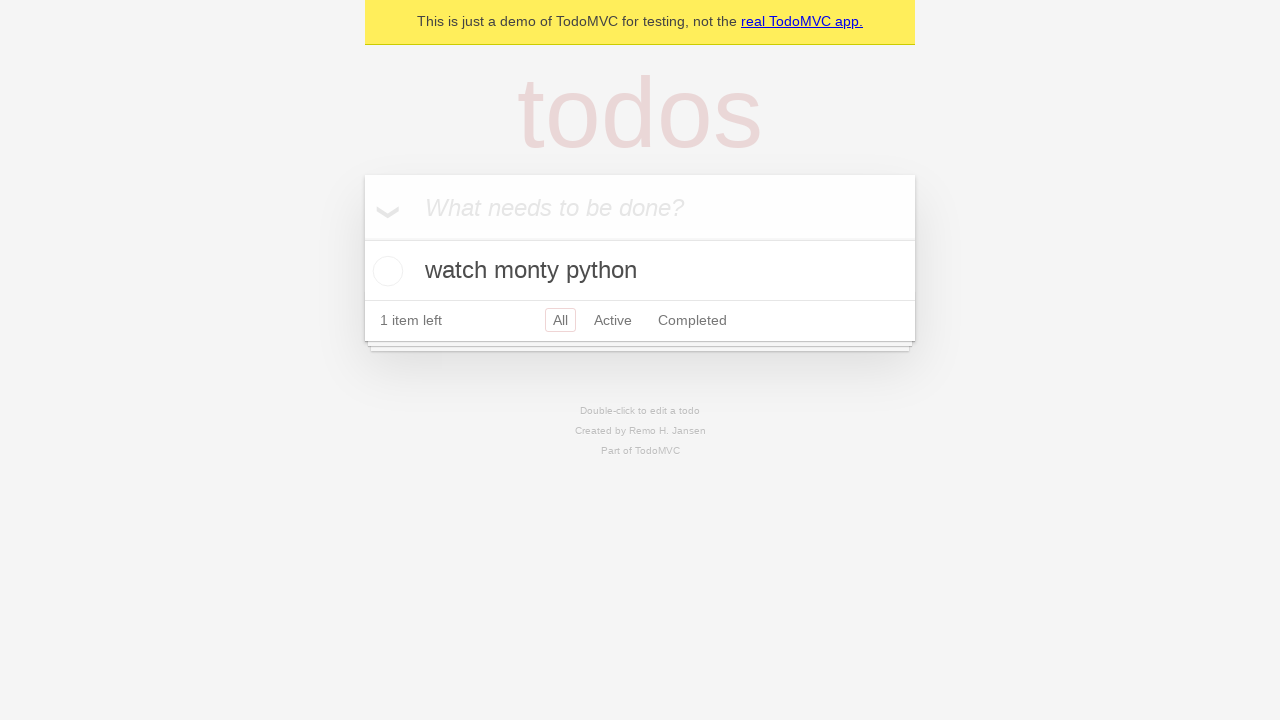

Filled new todo field with 'feed the cat' on internal:attr=[placeholder="What needs to be done?"i]
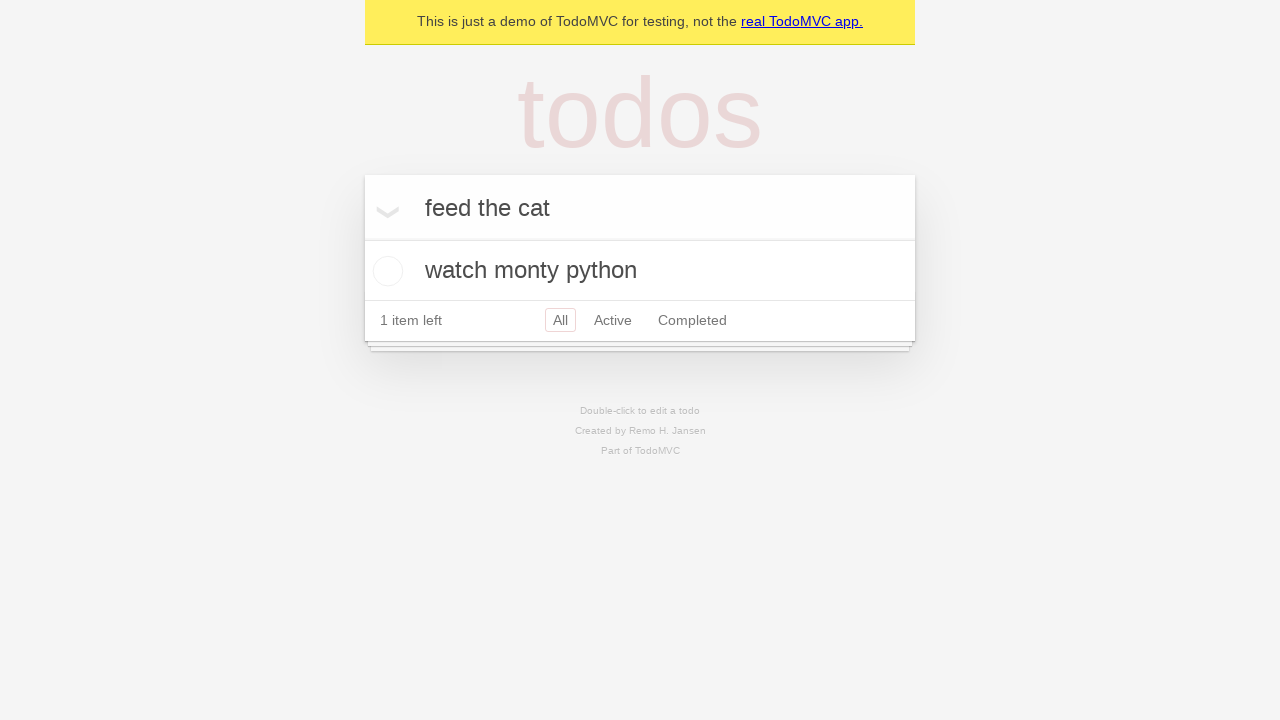

Pressed Enter to create second todo on internal:attr=[placeholder="What needs to be done?"i]
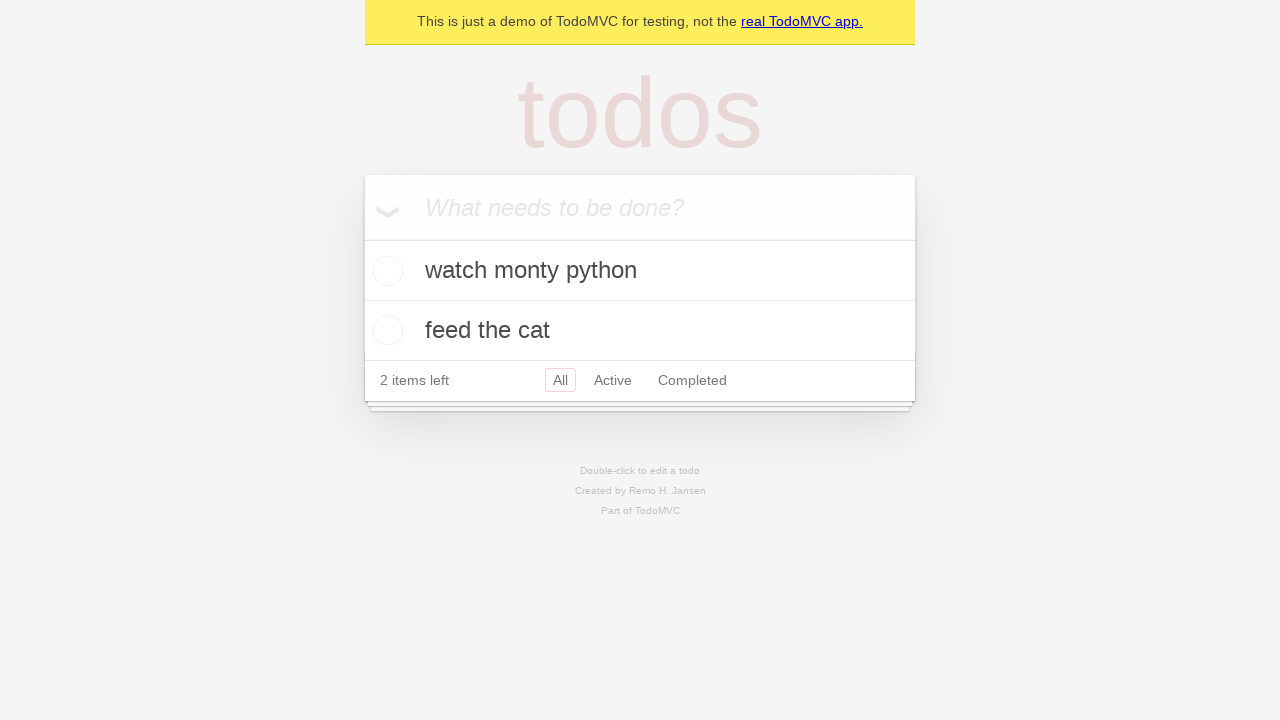

Filled new todo field with 'book a doctors appointment' on internal:attr=[placeholder="What needs to be done?"i]
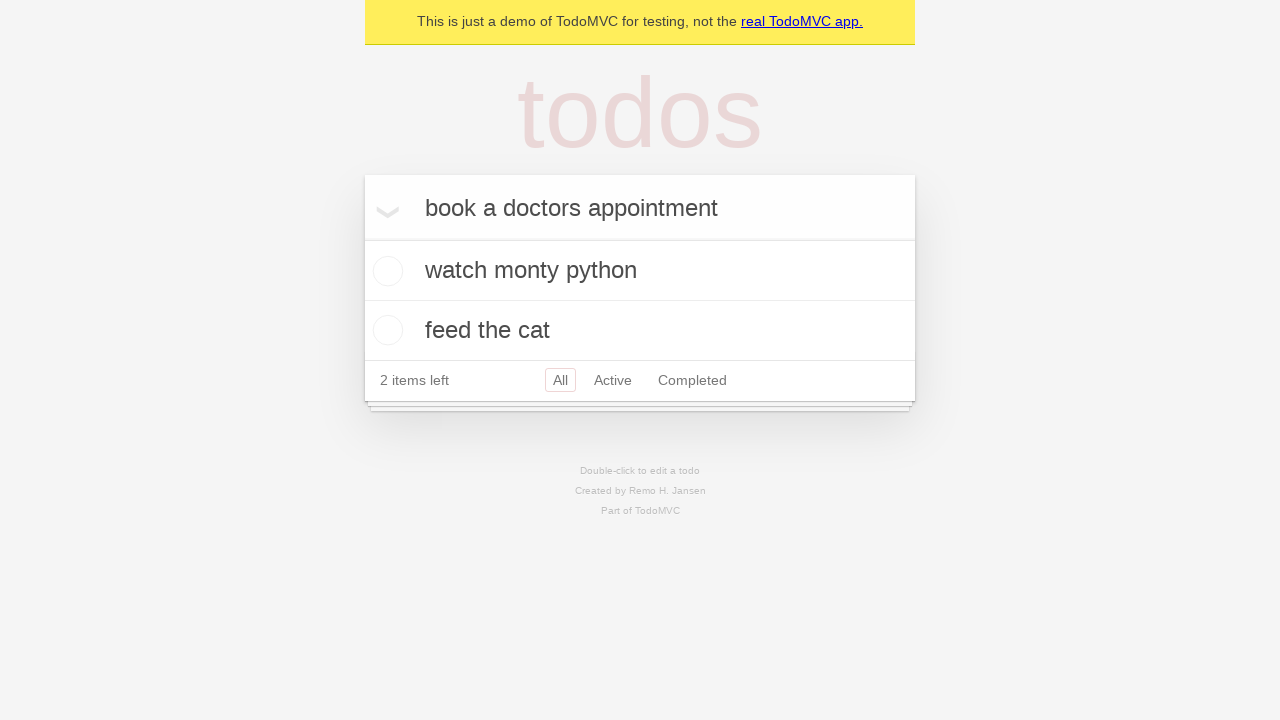

Pressed Enter to create third todo on internal:attr=[placeholder="What needs to be done?"i]
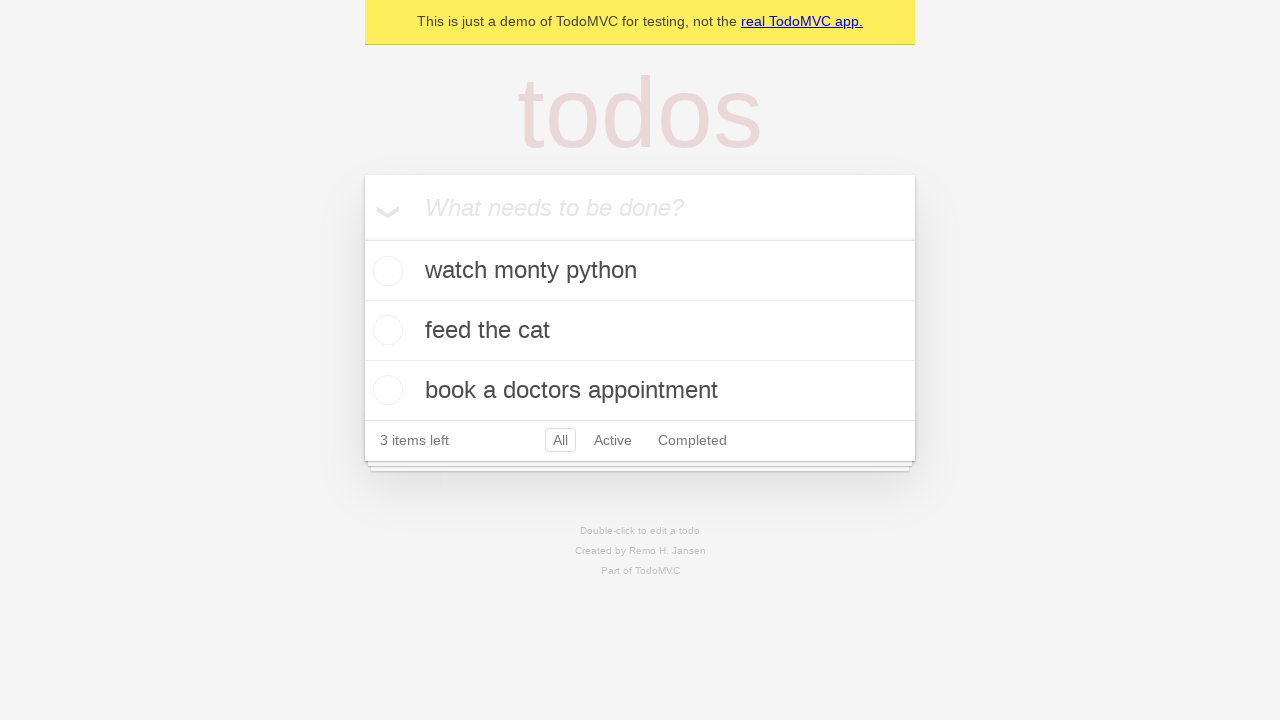

Double-clicked second todo item to enter edit mode at (640, 331) on internal:testid=[data-testid="todo-item"s] >> nth=1
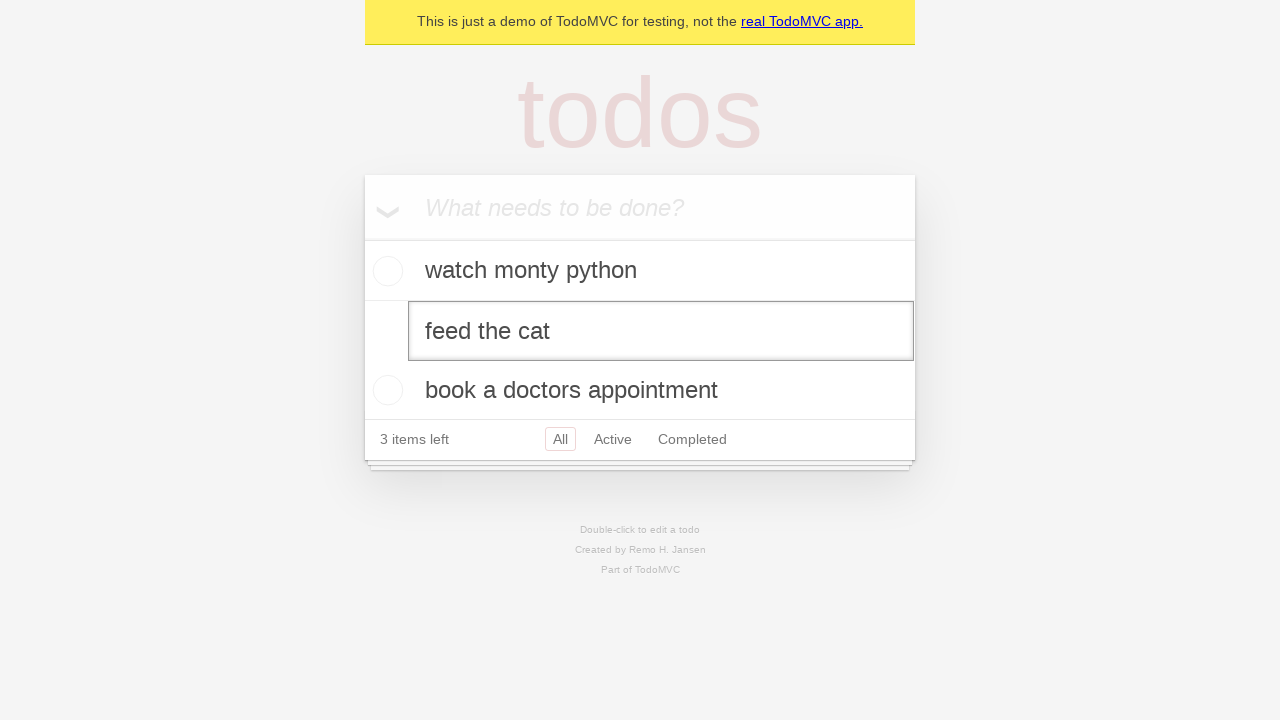

Filled edit field with 'buy some sausages' on internal:testid=[data-testid="todo-item"s] >> nth=1 >> internal:role=textbox[nam
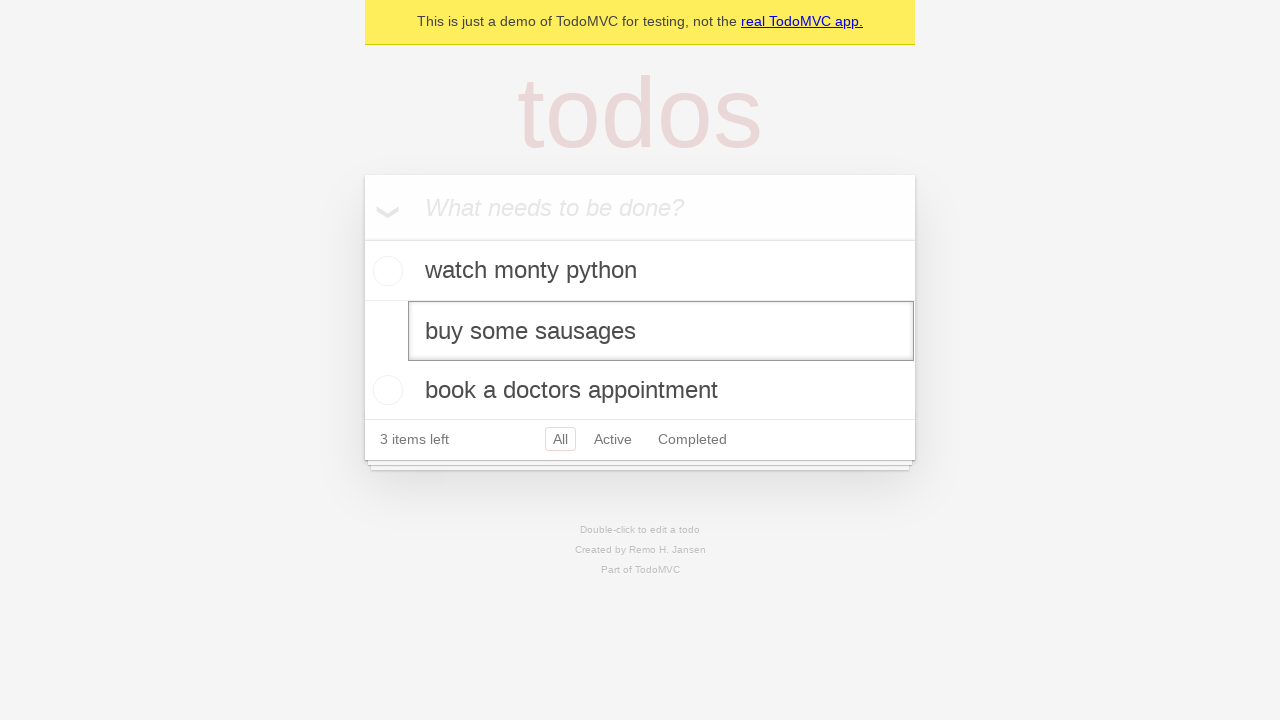

Pressed Escape to cancel edit and revert changes on internal:testid=[data-testid="todo-item"s] >> nth=1 >> internal:role=textbox[nam
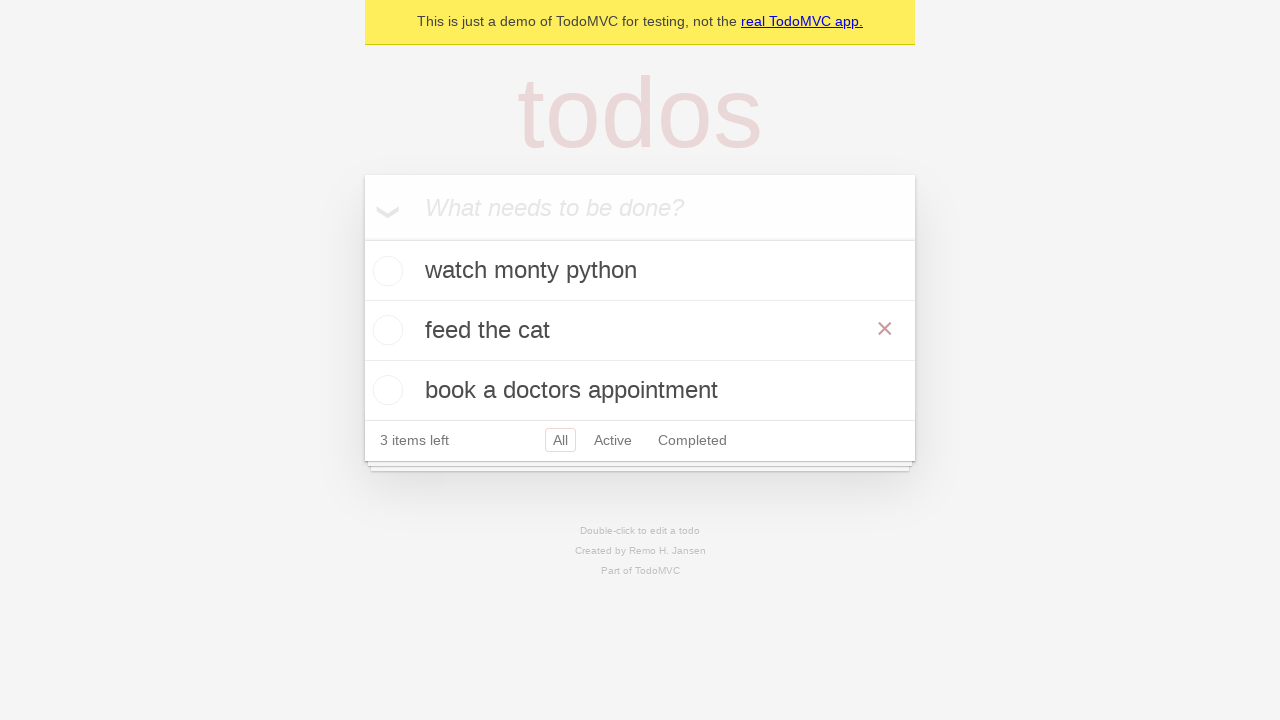

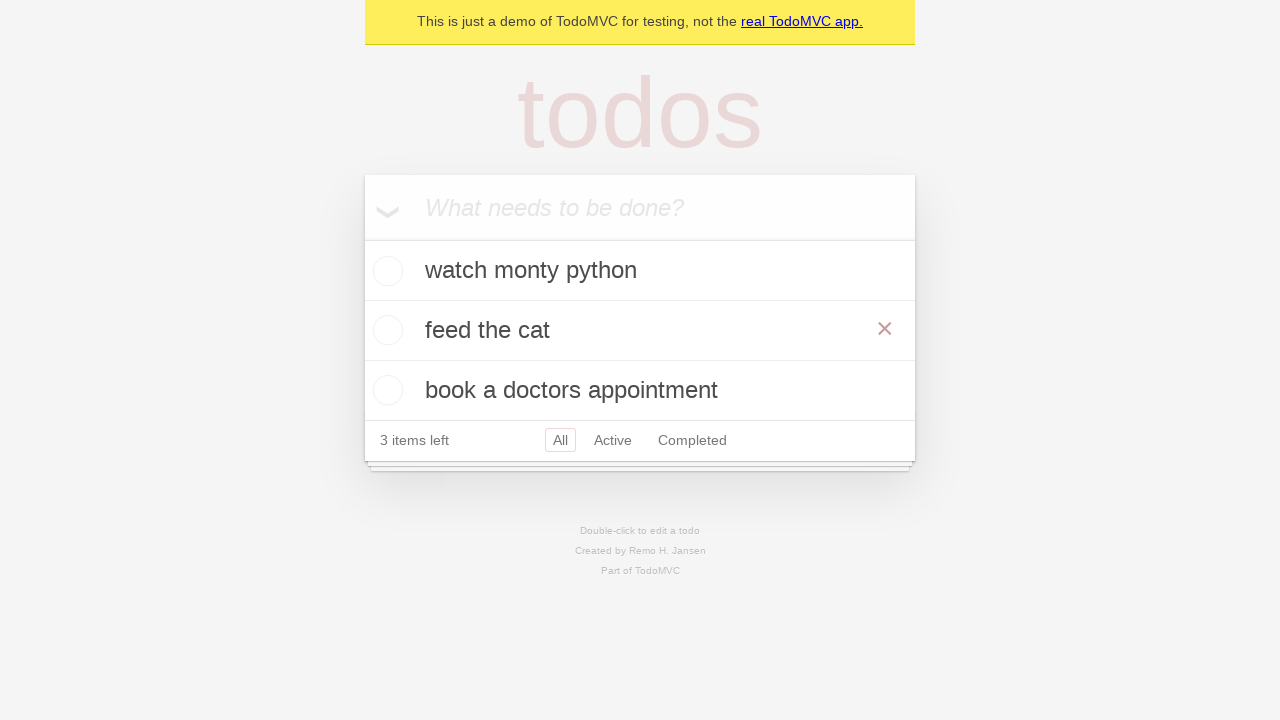